Navigates to a construction company portfolio site, waits for the project grid to load, then navigates to project pages and verifies that project content and links are displayed.

Starting URL: https://ducosa.com/sitio/

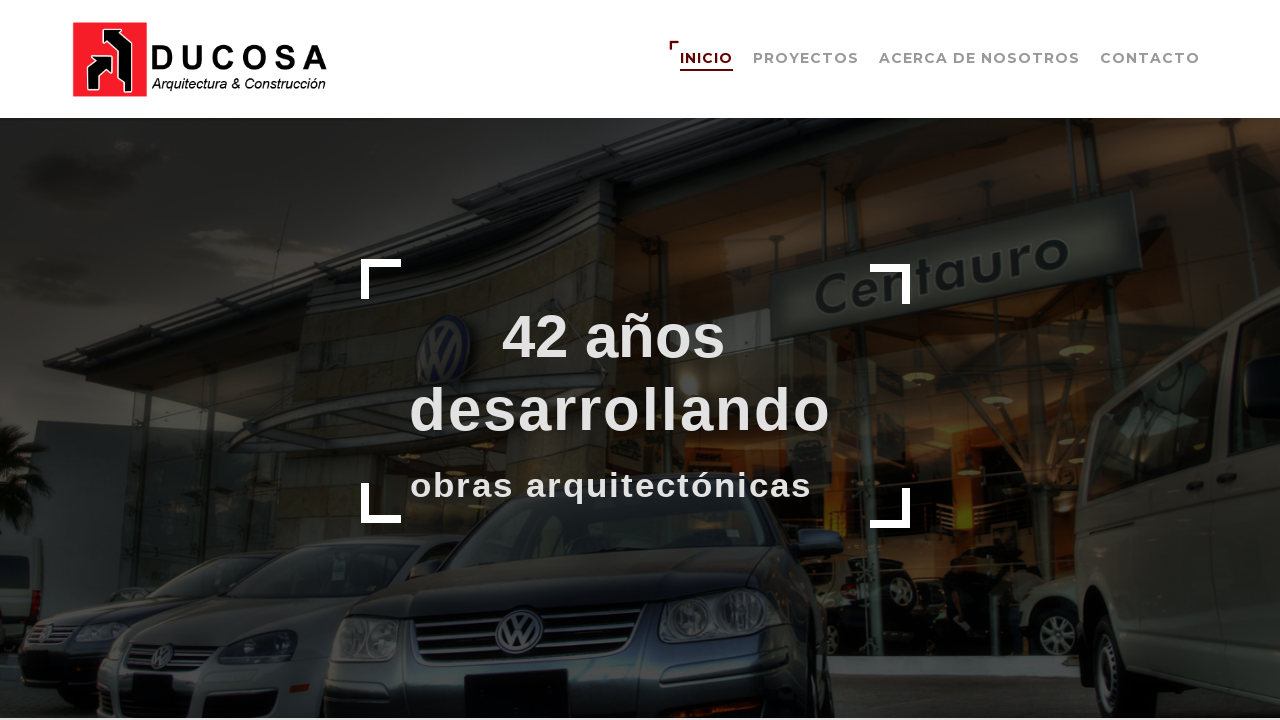

Waited for project grid container to load
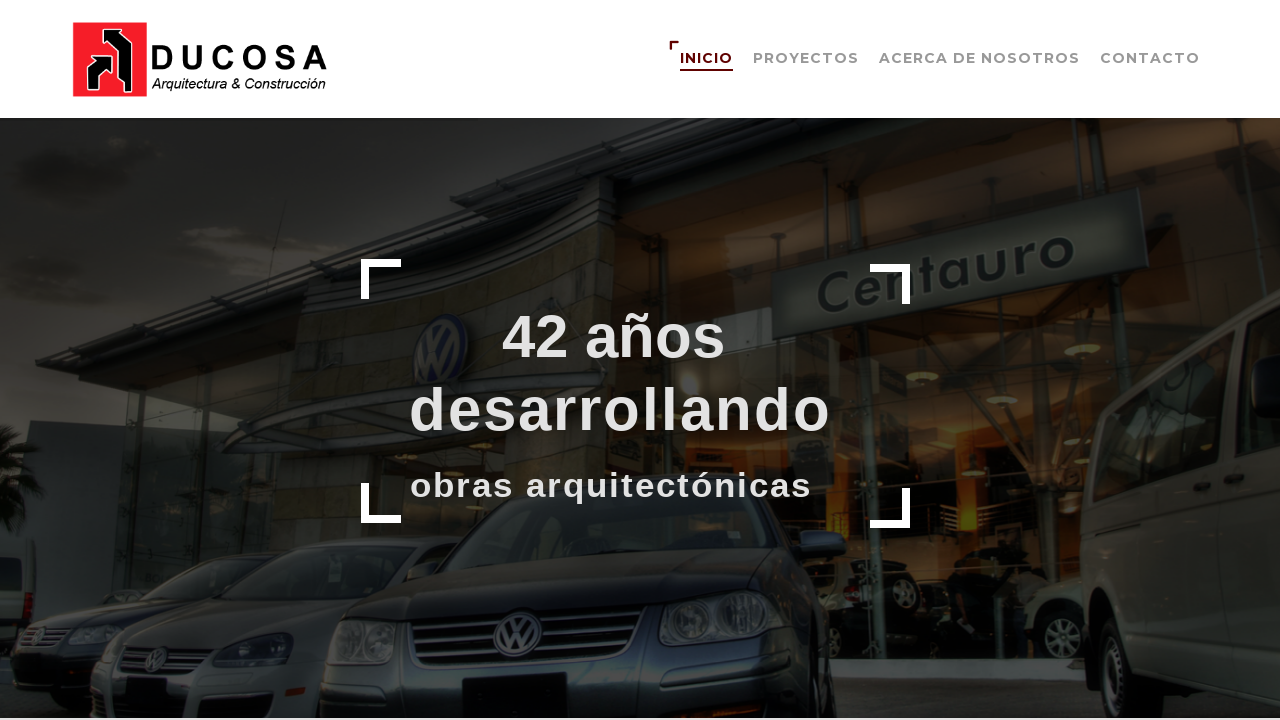

Waited for project title links to be visible
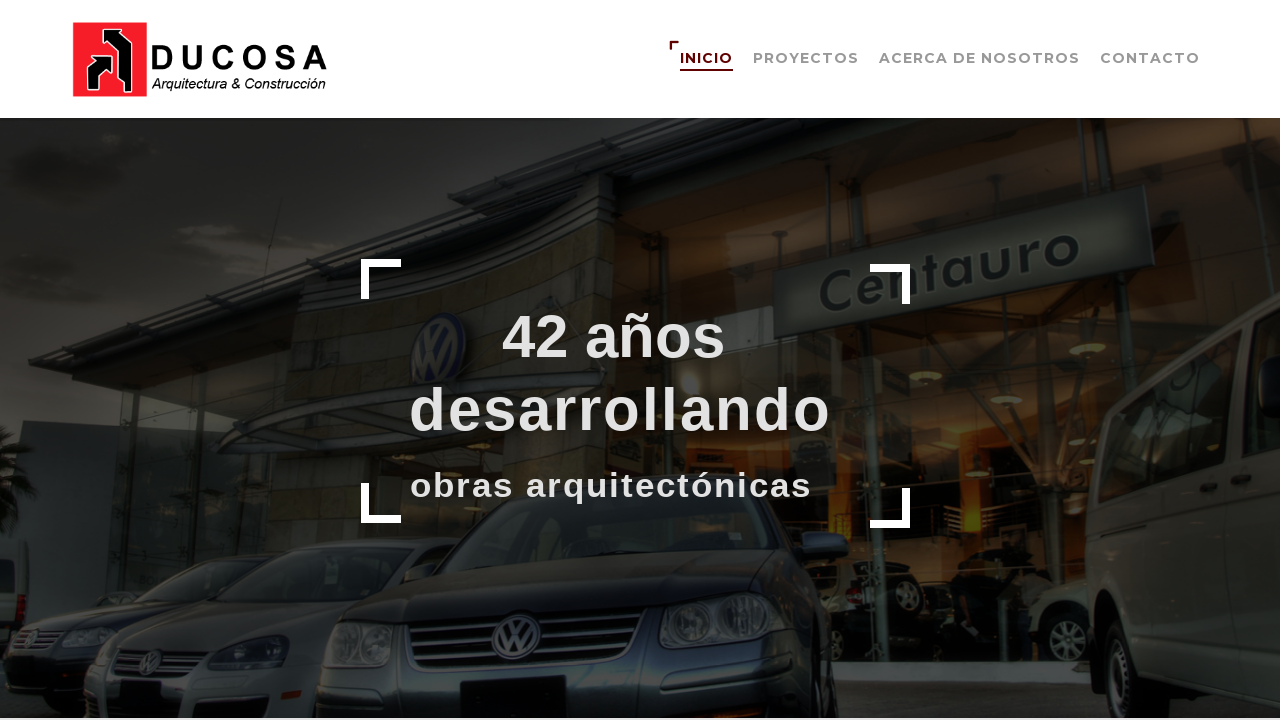

Selected the first project link element
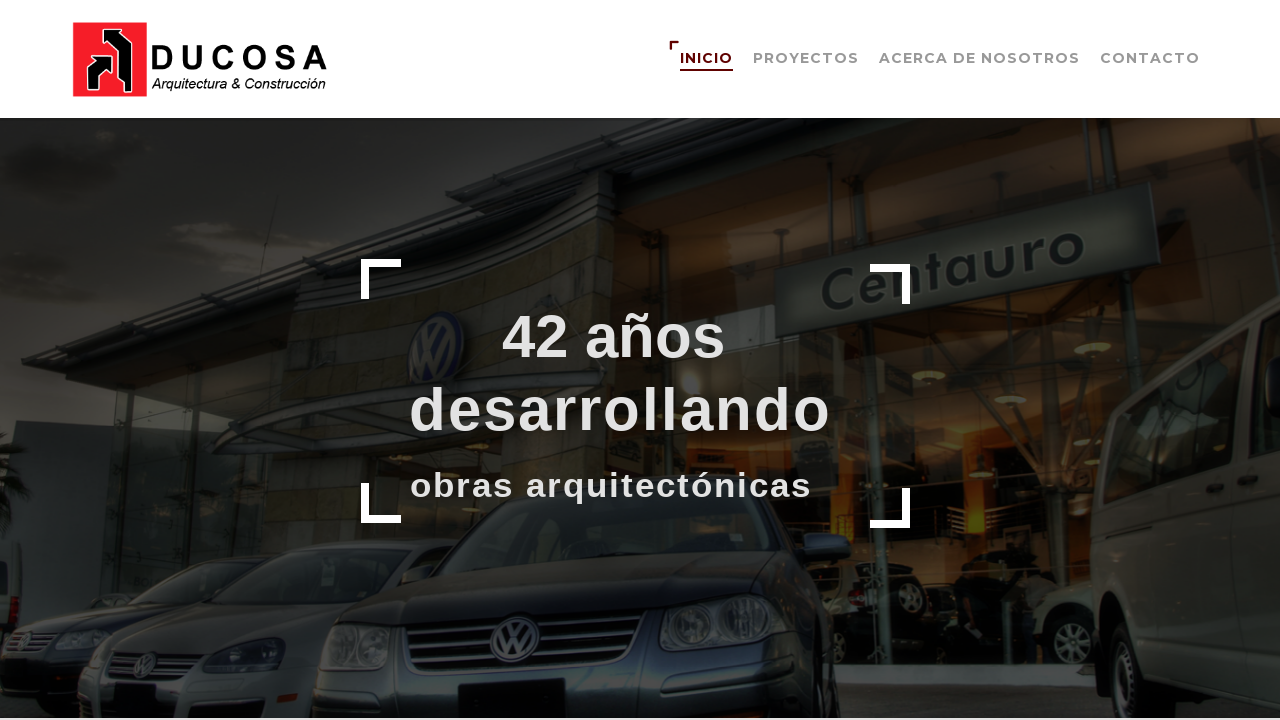

Retrieved href attribute from first project link
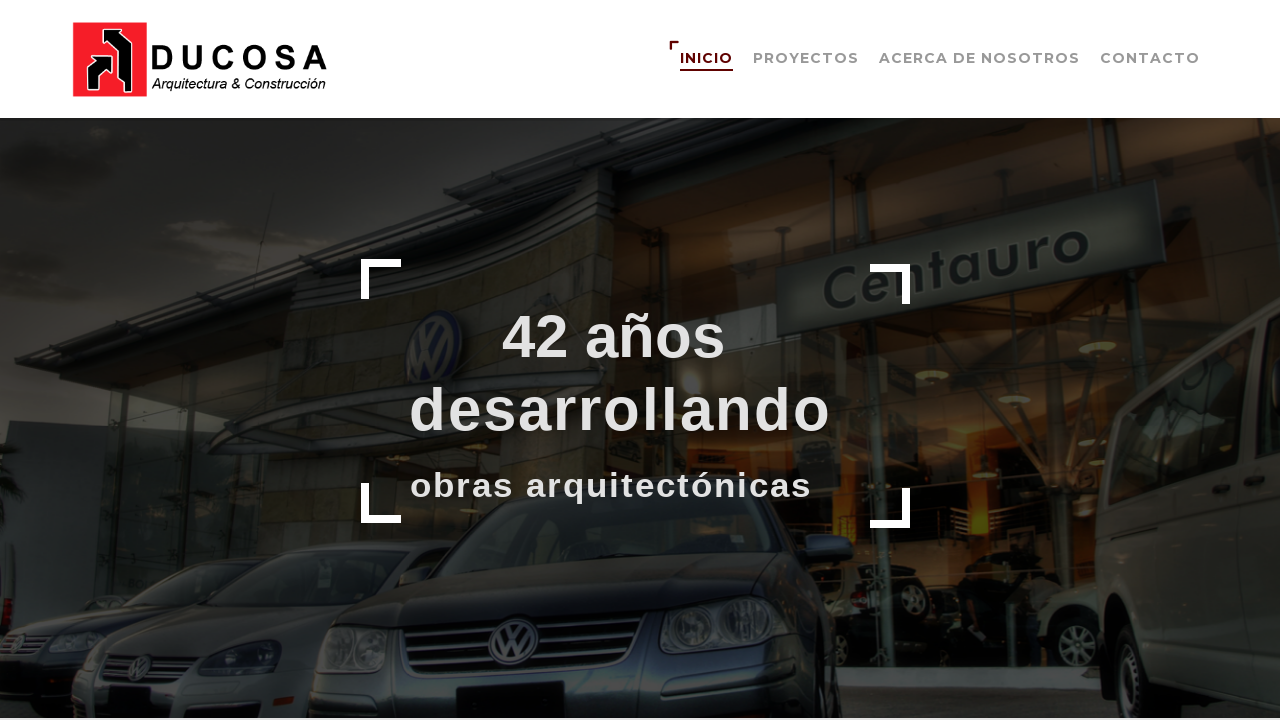

Navigated to first project page: http://ducosa.com/sitio/comercial/
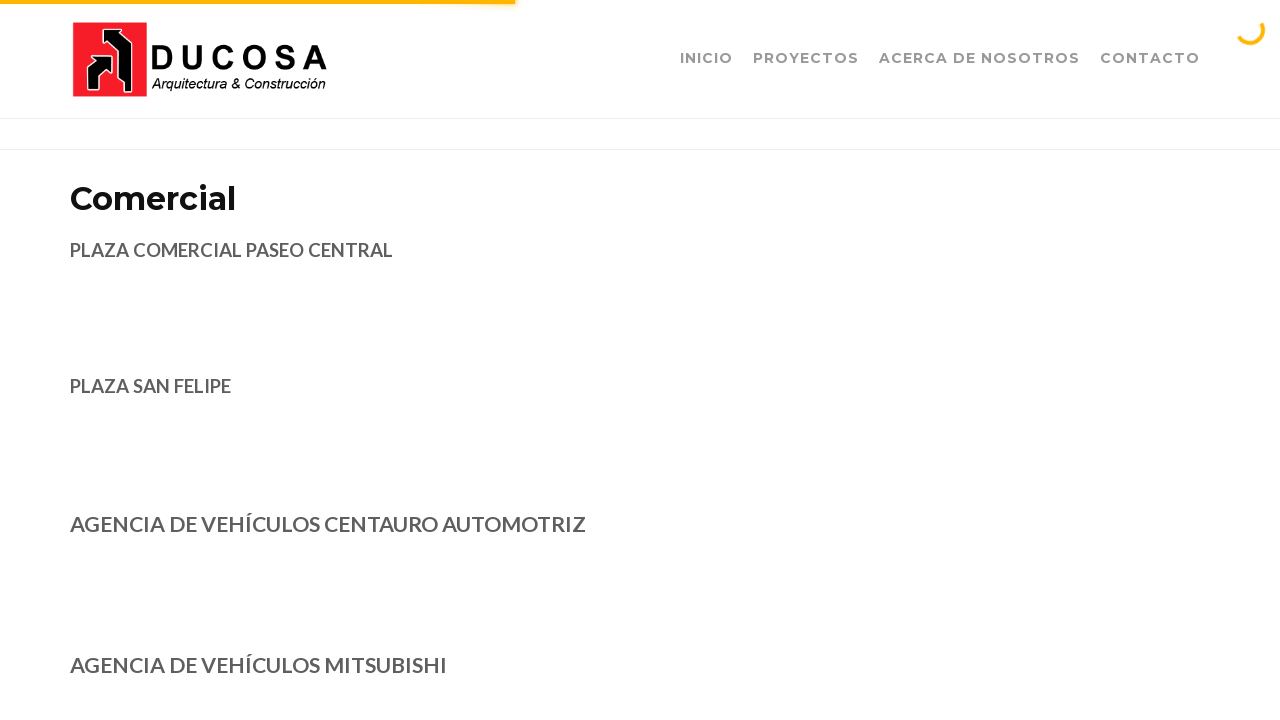

Waited for project page grid content and links to load
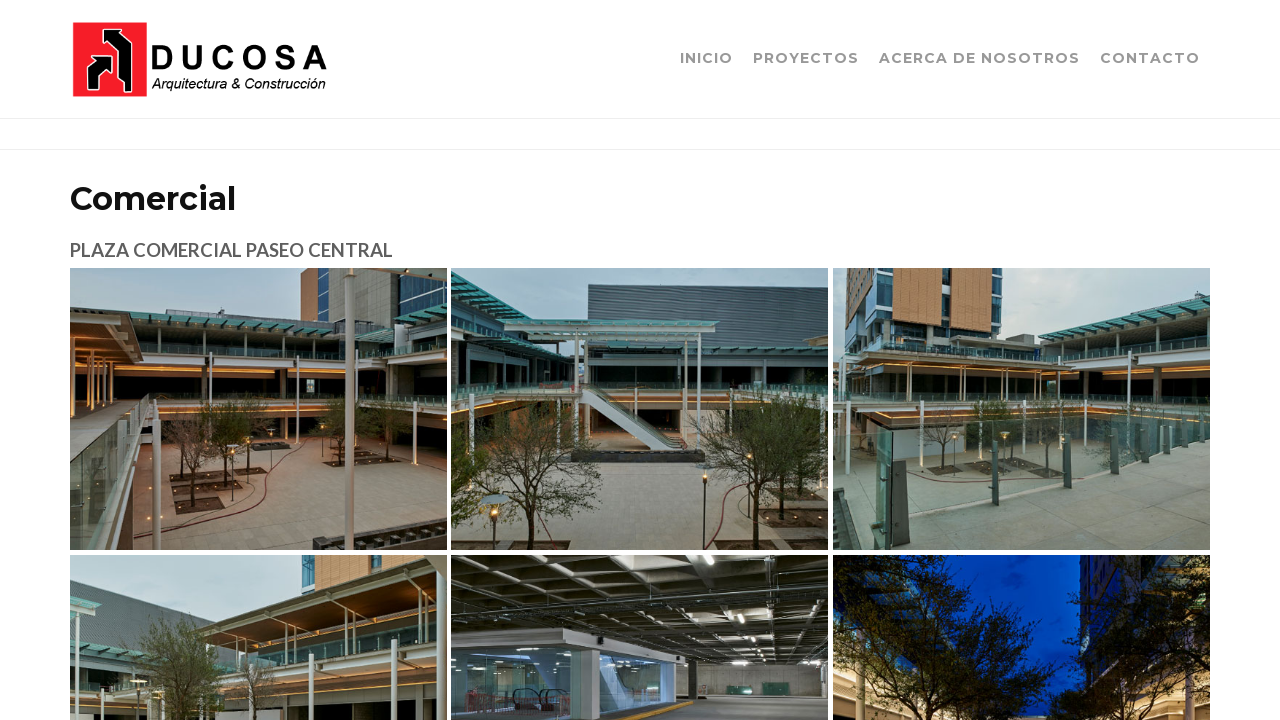

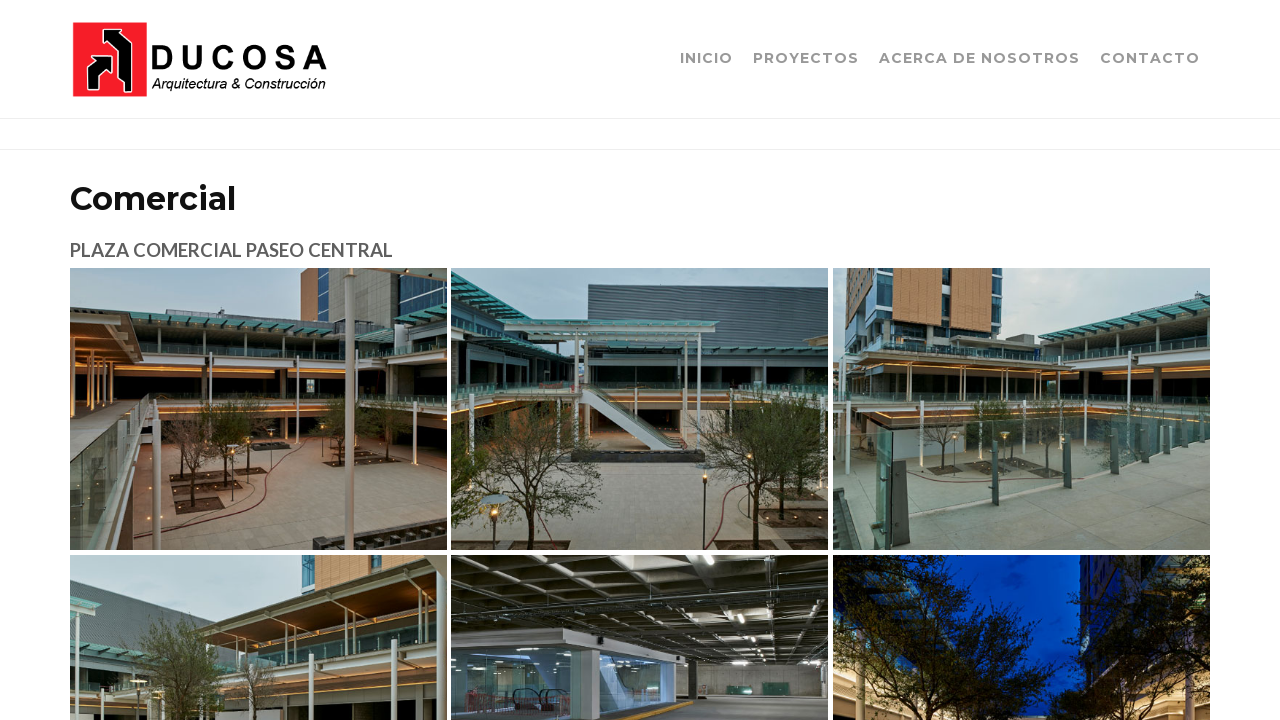